Tests product selection, viewing details, adding to cart, and verifying the item appears in the shopping cart on an e-commerce demo site

Starting URL: https://www.demoblaze.com/index.html

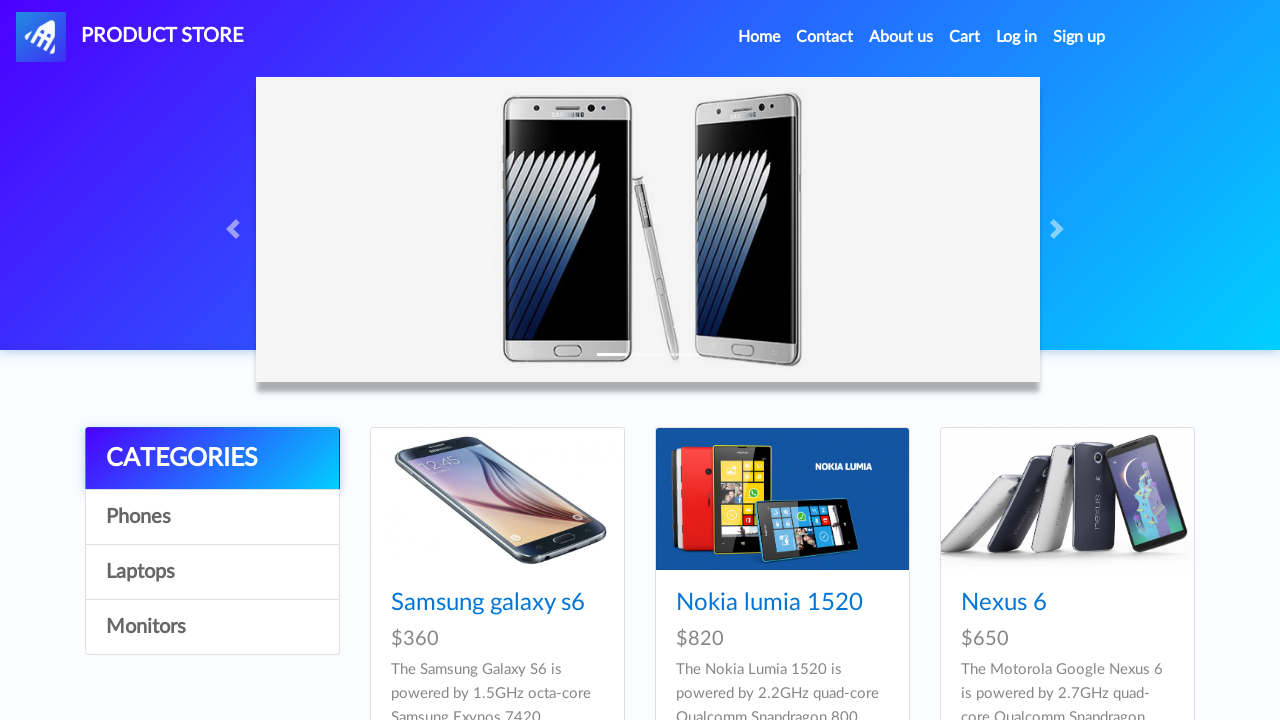

Cleared cookies from context
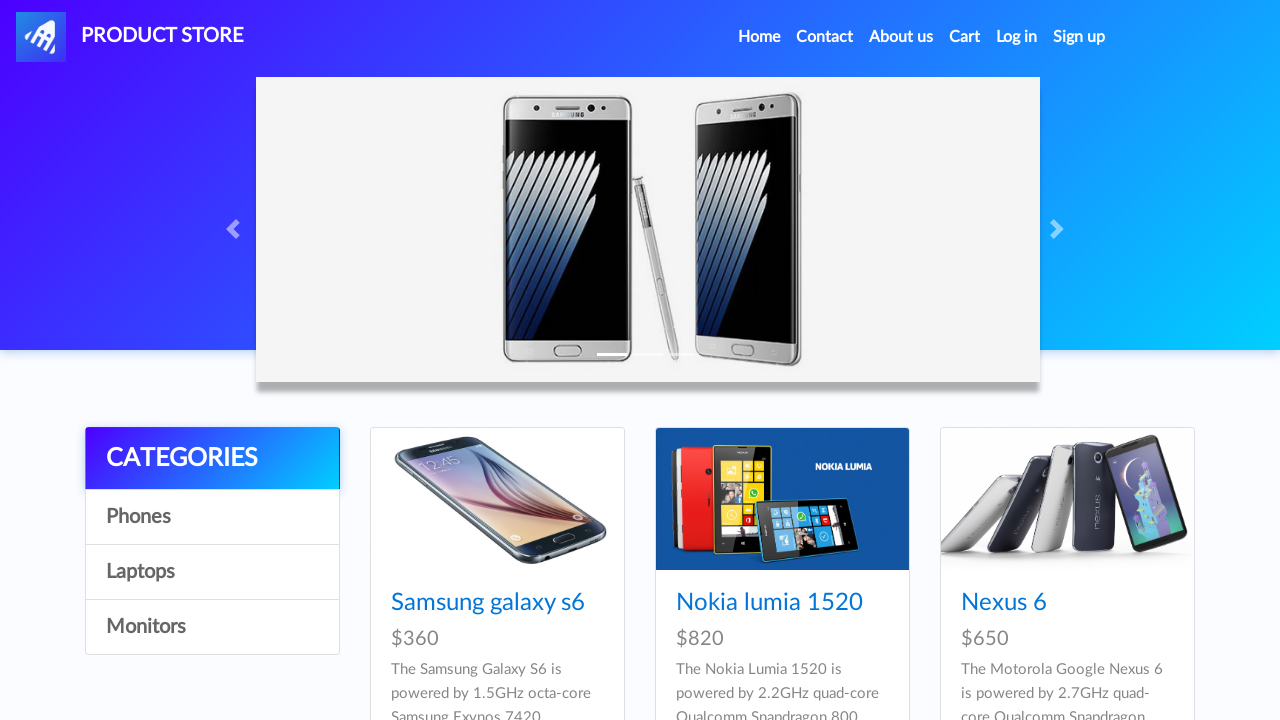

Cleared local storage via JavaScript
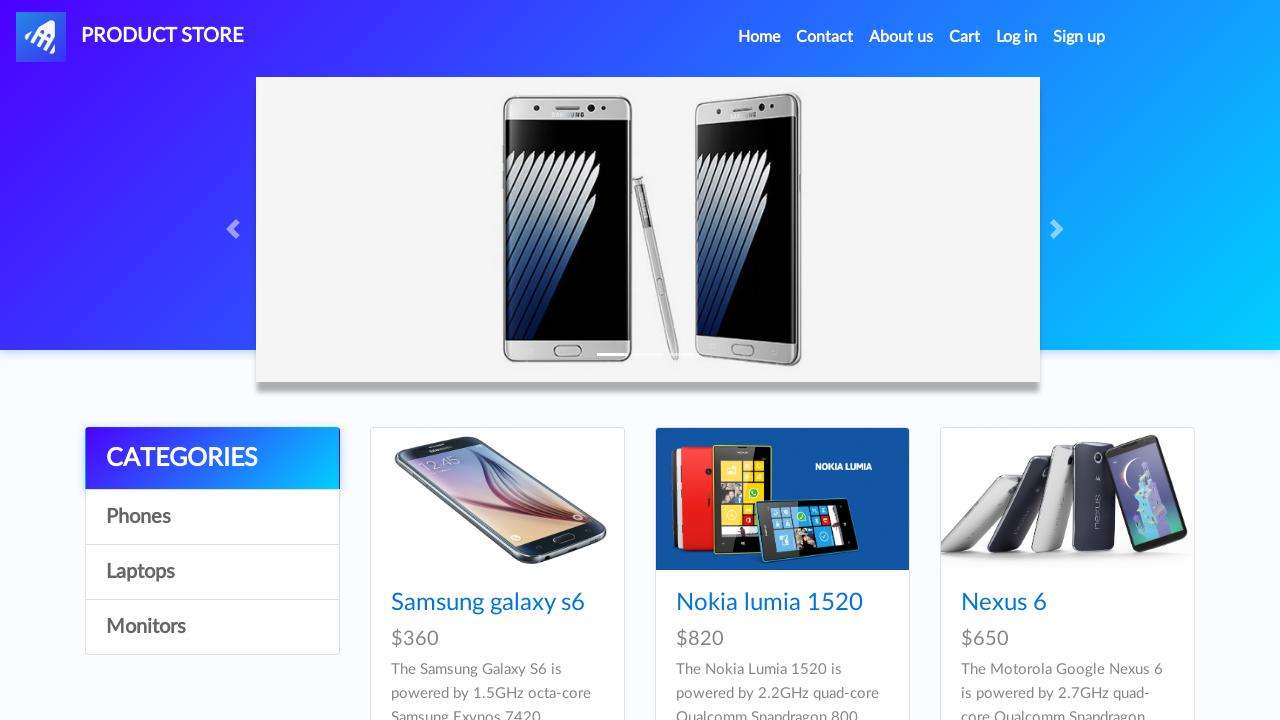

Reloaded the page
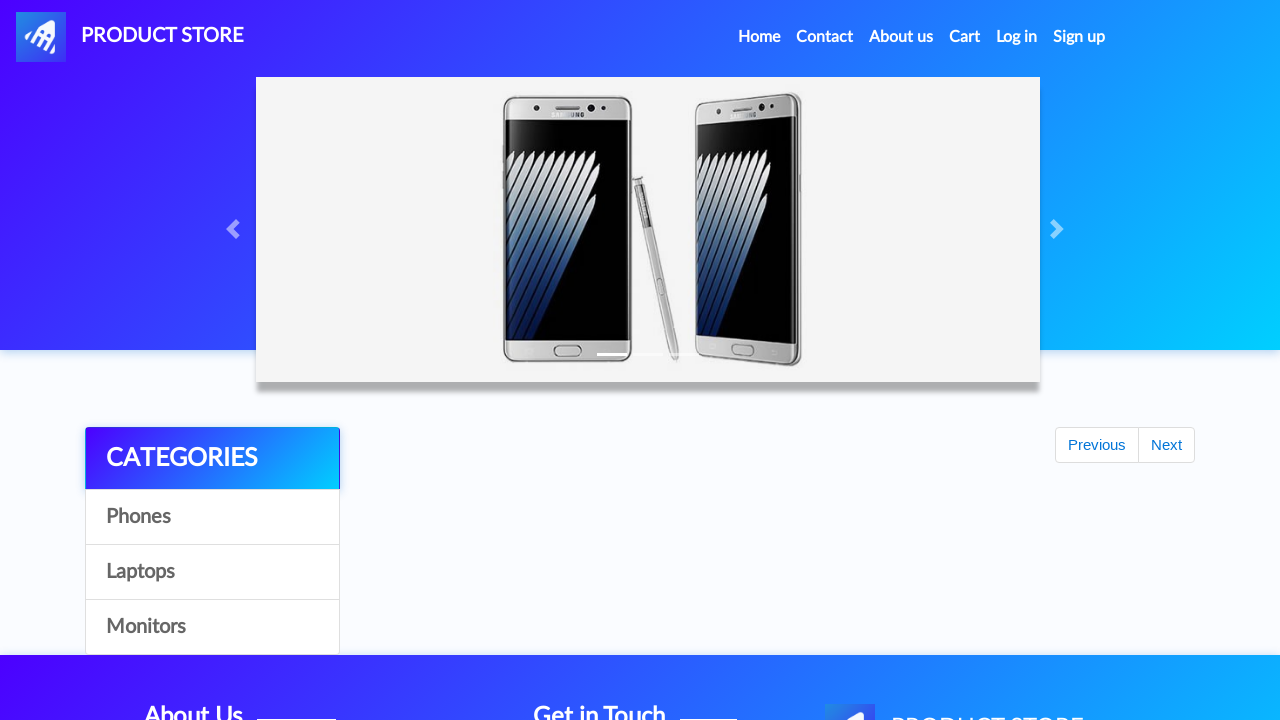

Samsung Galaxy S6 product link appeared
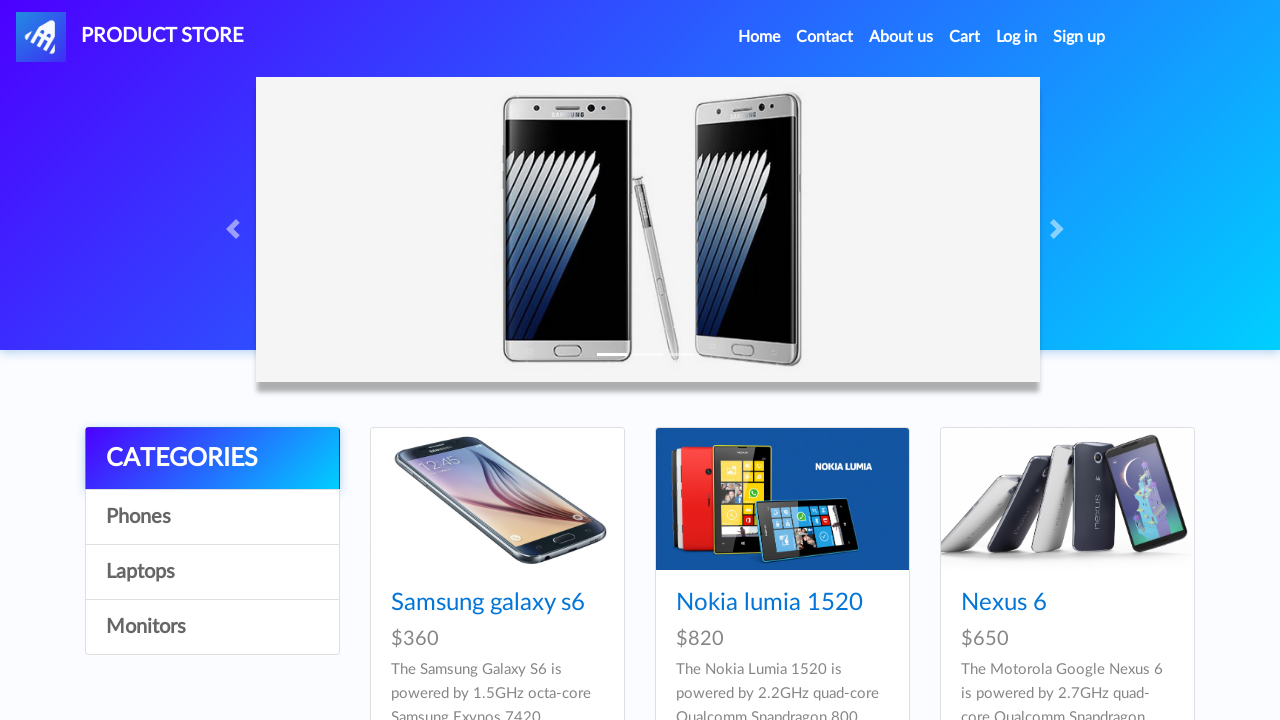

Retrieved expected product name: Samsung galaxy s6
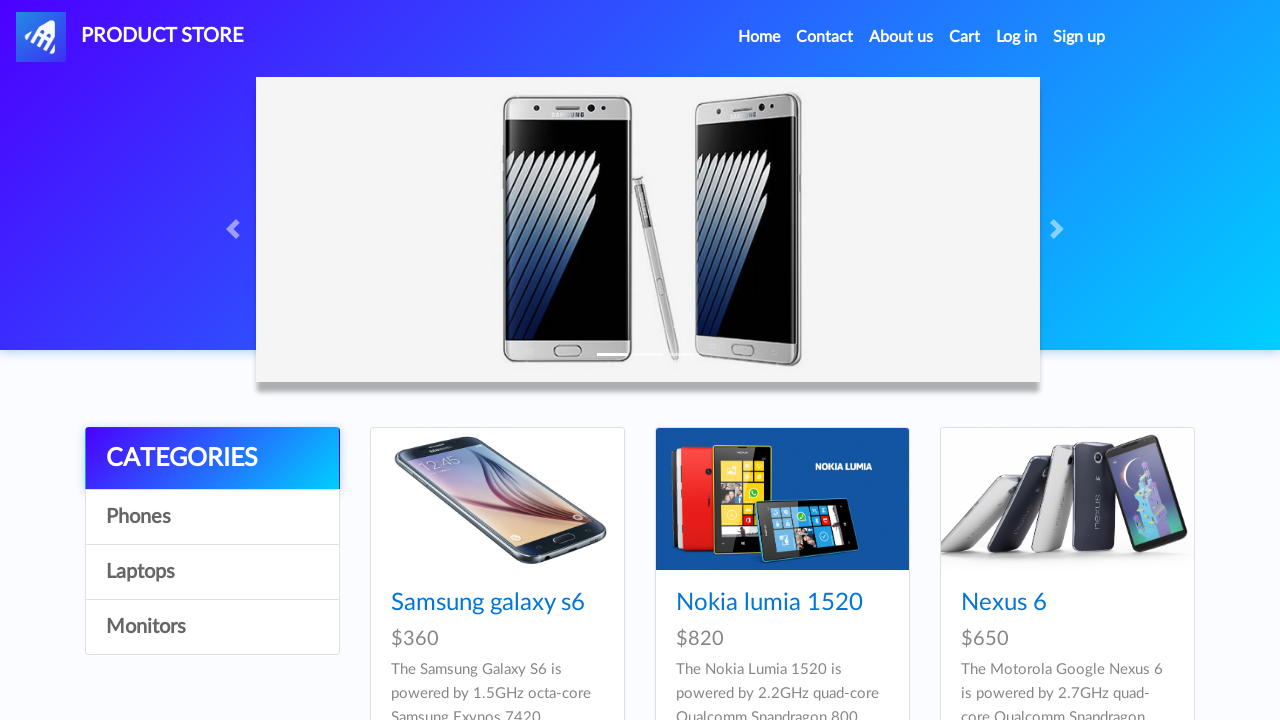

Clicked on Samsung Galaxy S6 product link at (488, 603) on xpath=//a[contains(text(),'Samsung galaxy s6')]
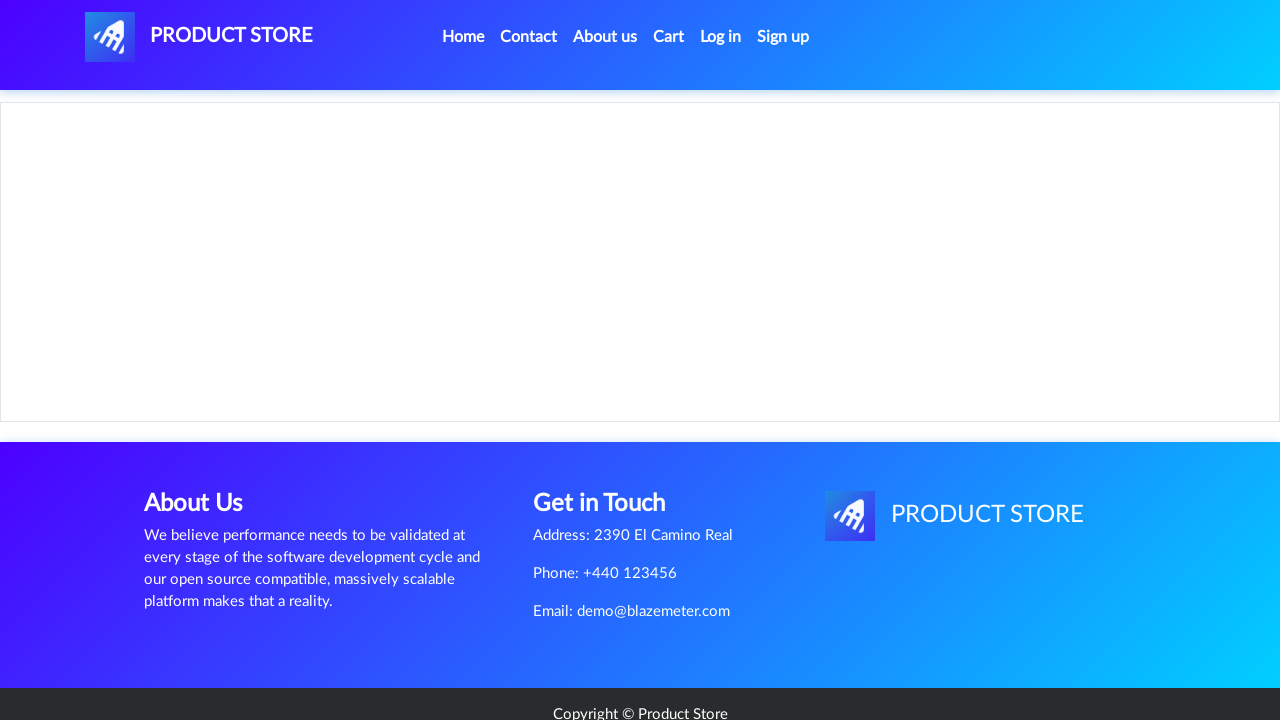

Product details page loaded (URL contains prod.html)
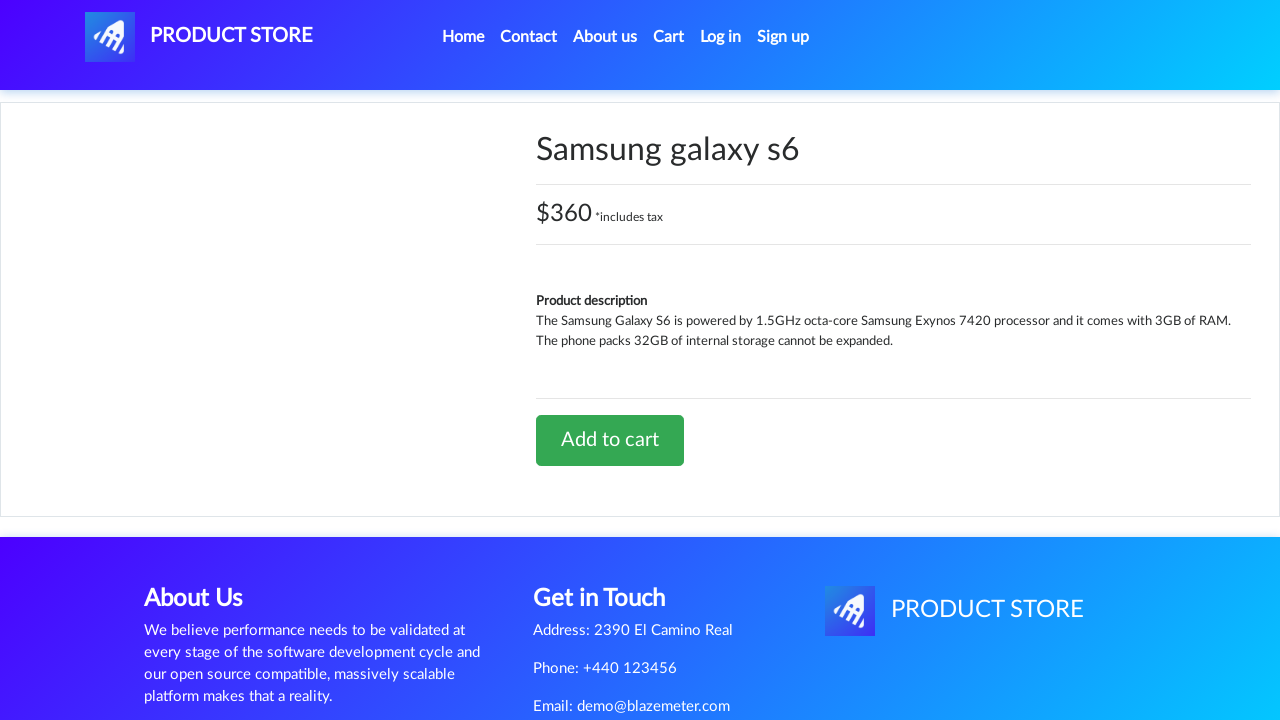

Product title element appeared
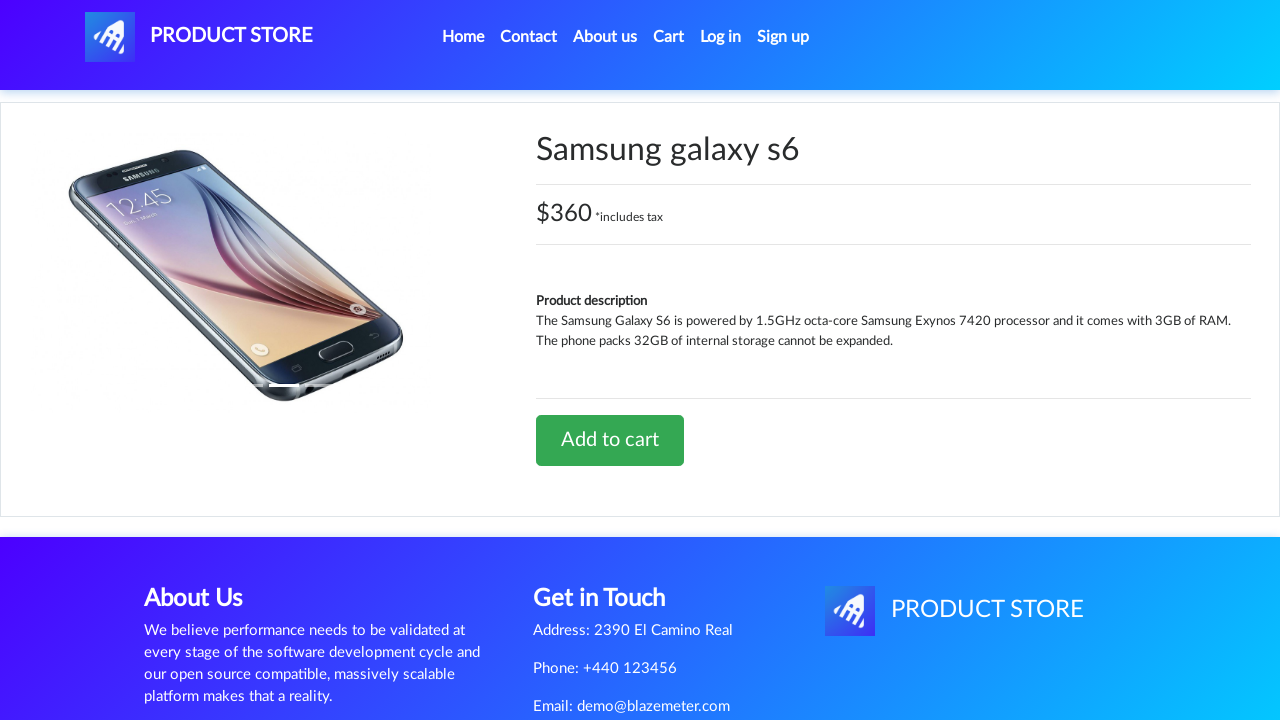

Retrieved actual product title: Samsung galaxy s6
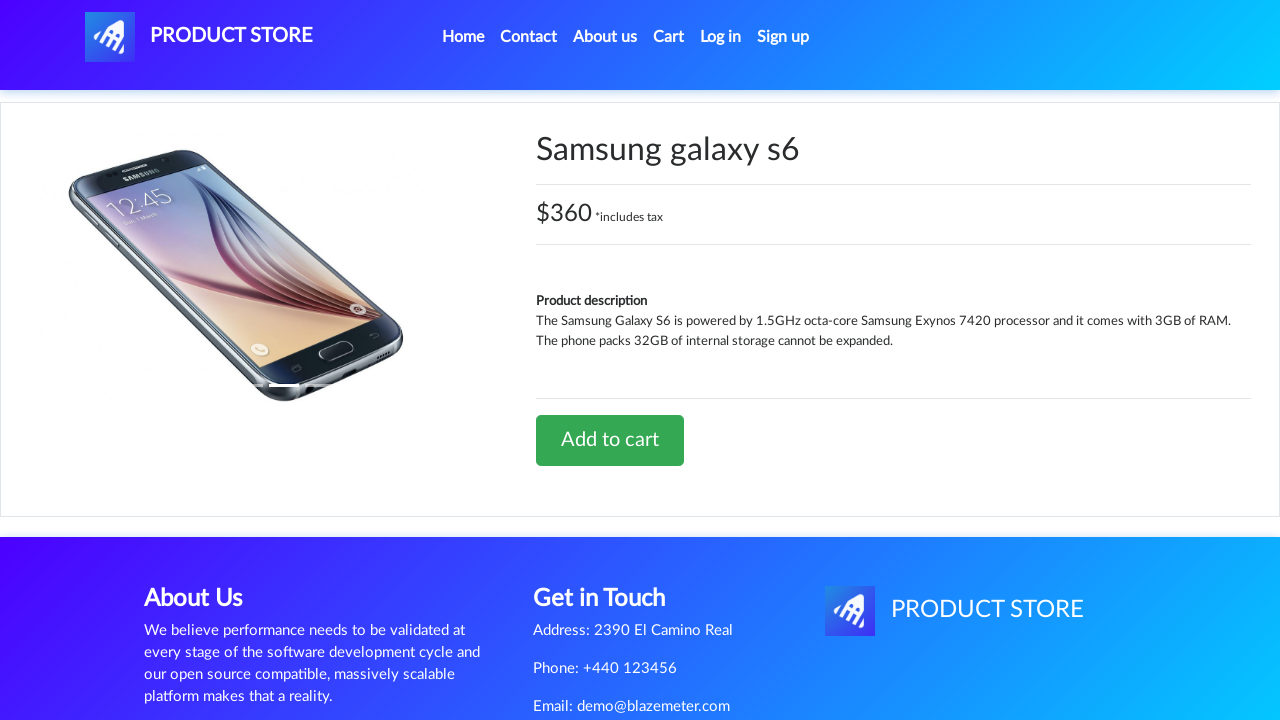

Retrieved product price: $360 *includes tax
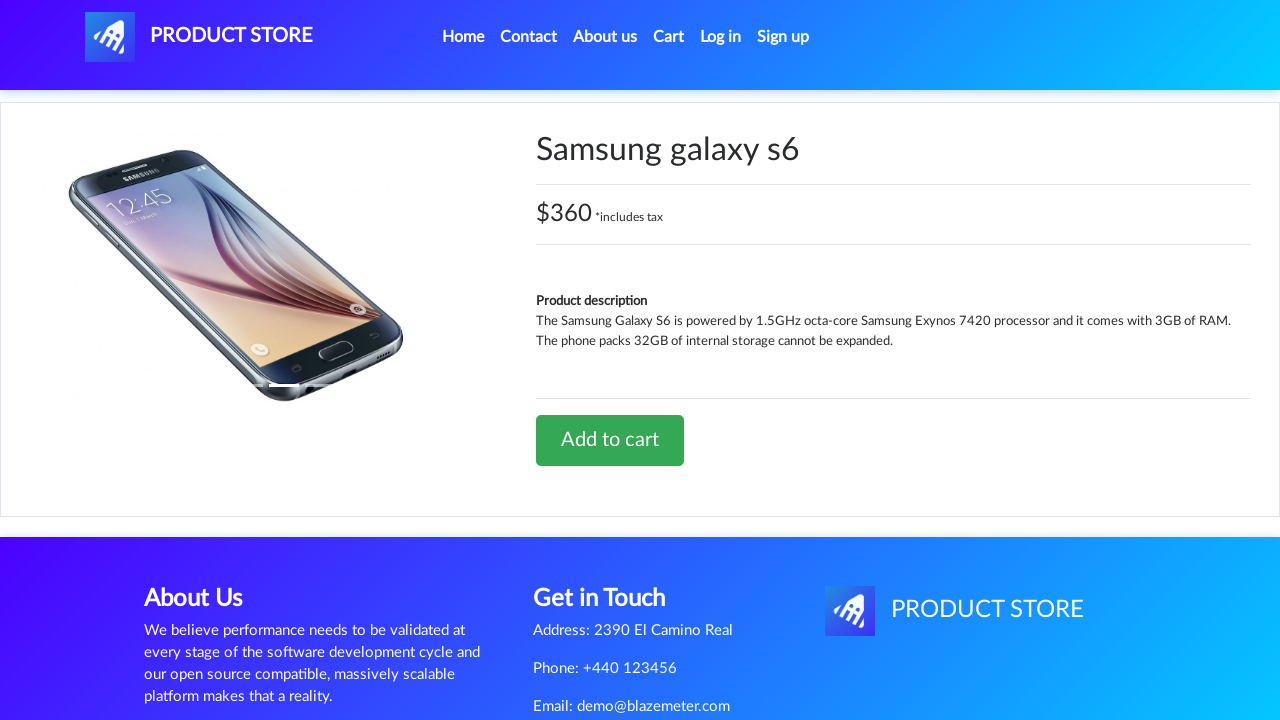

Verified product title matches expected name
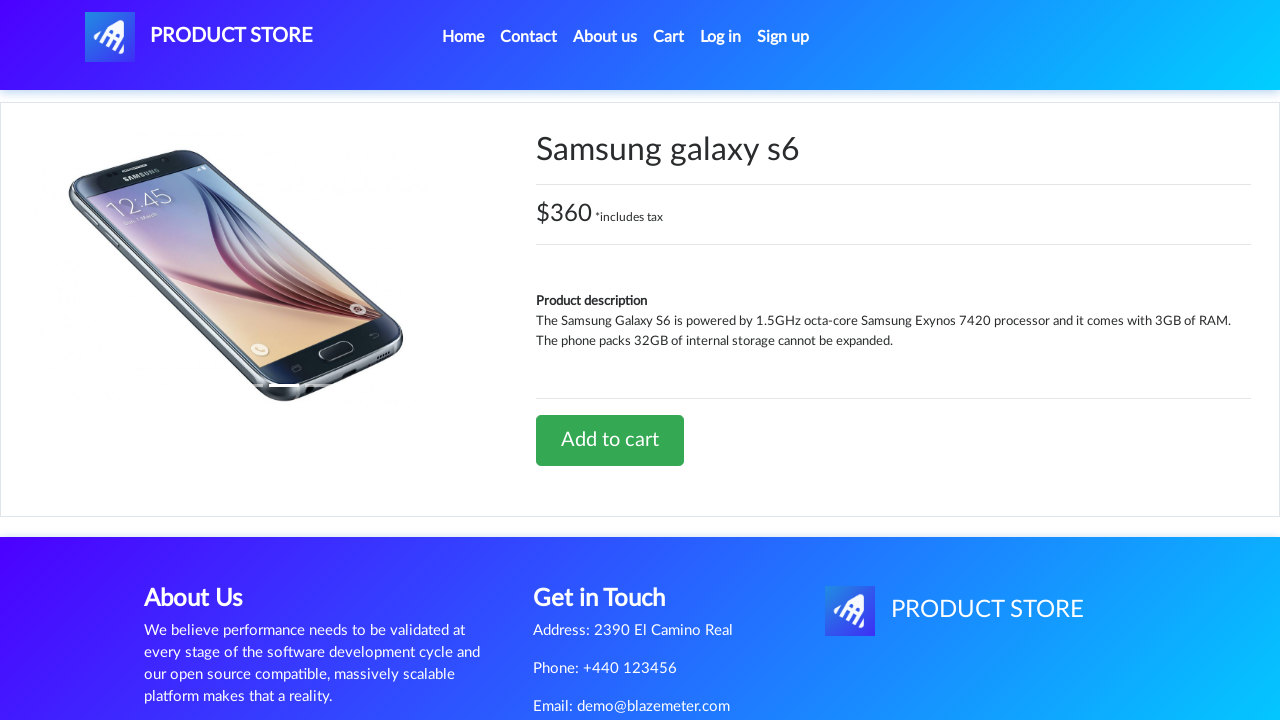

Verified product price contains $ symbol
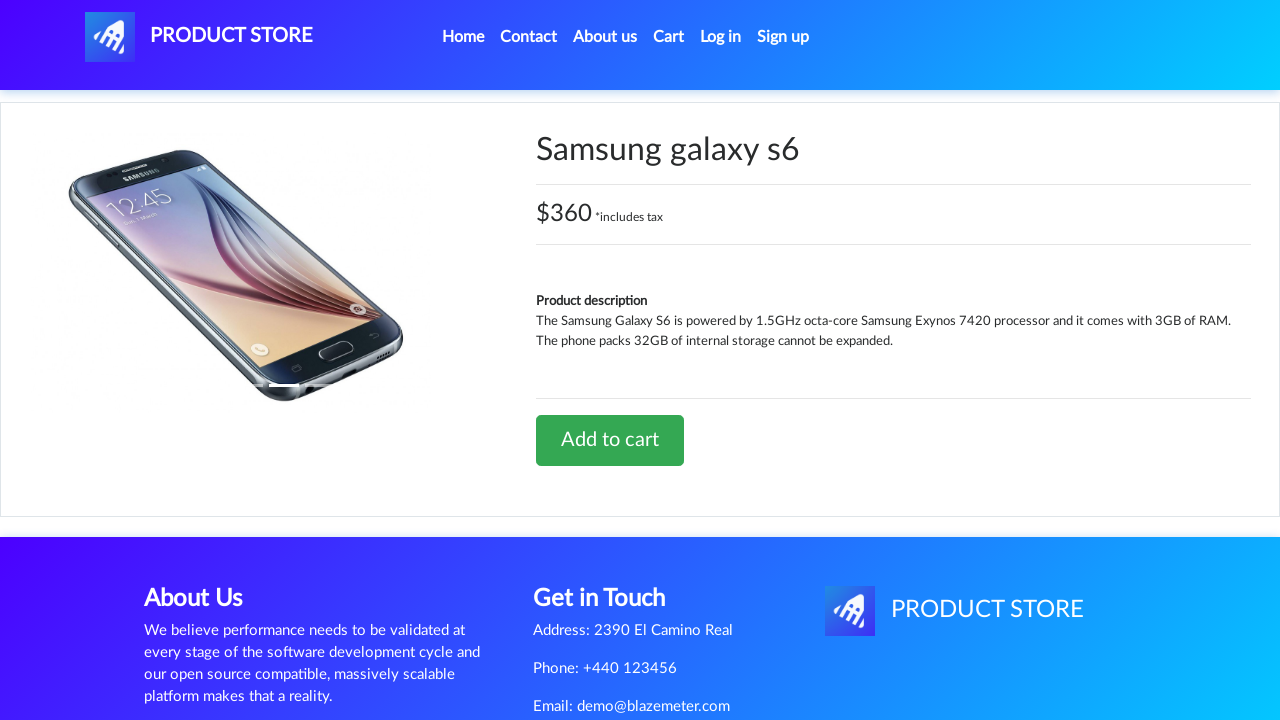

Add to Cart button appeared
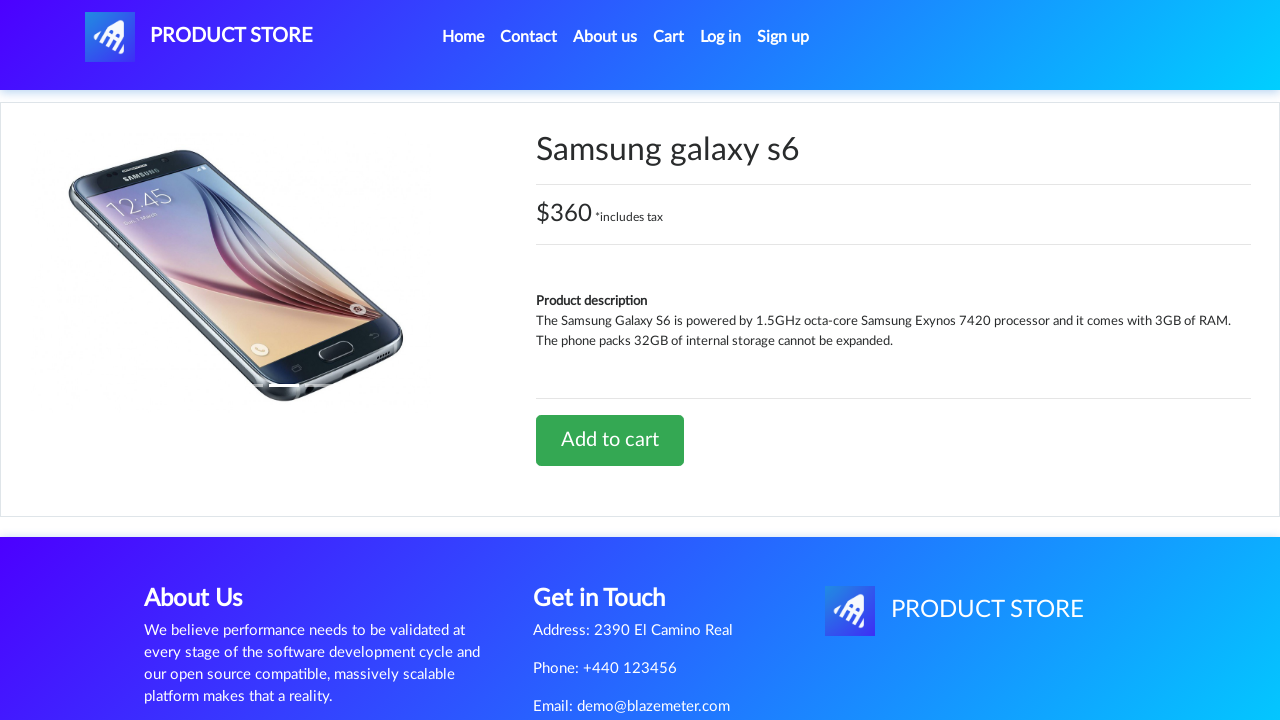

Clicked Add to Cart button at (610, 440) on xpath=//a[contains(text(),'Add to cart')]
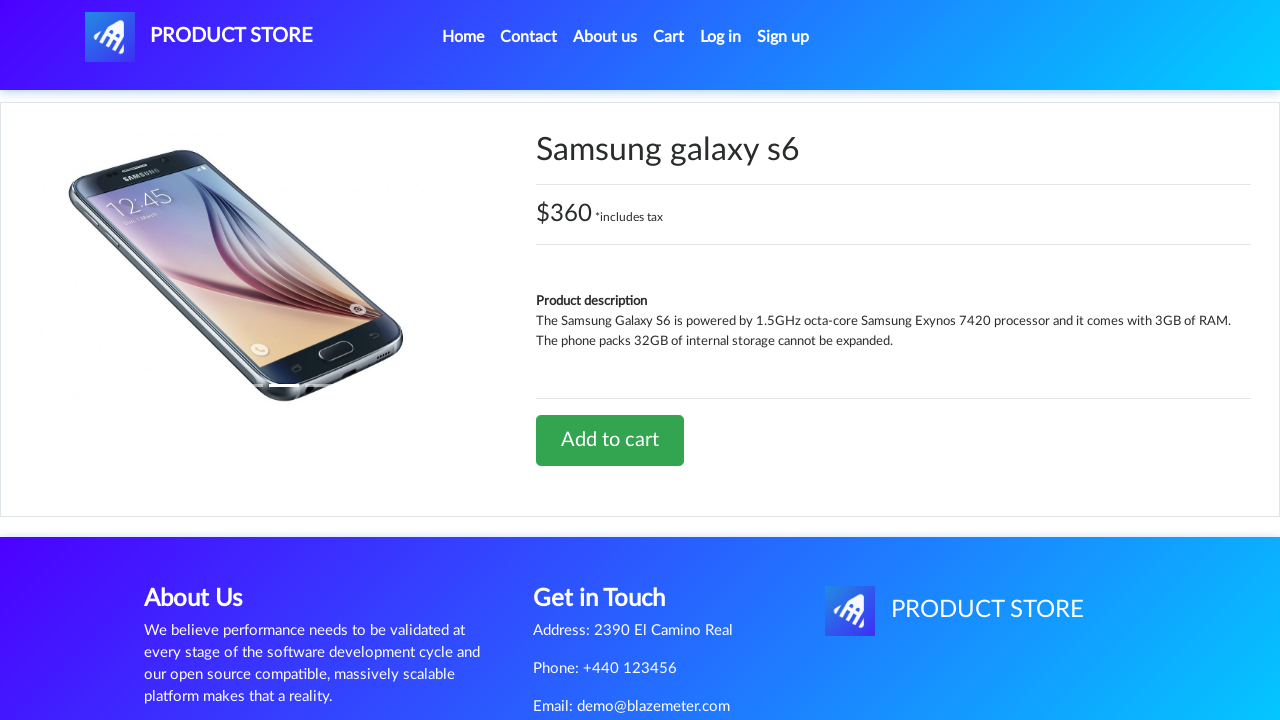

Set up handler to accept alert dialogs
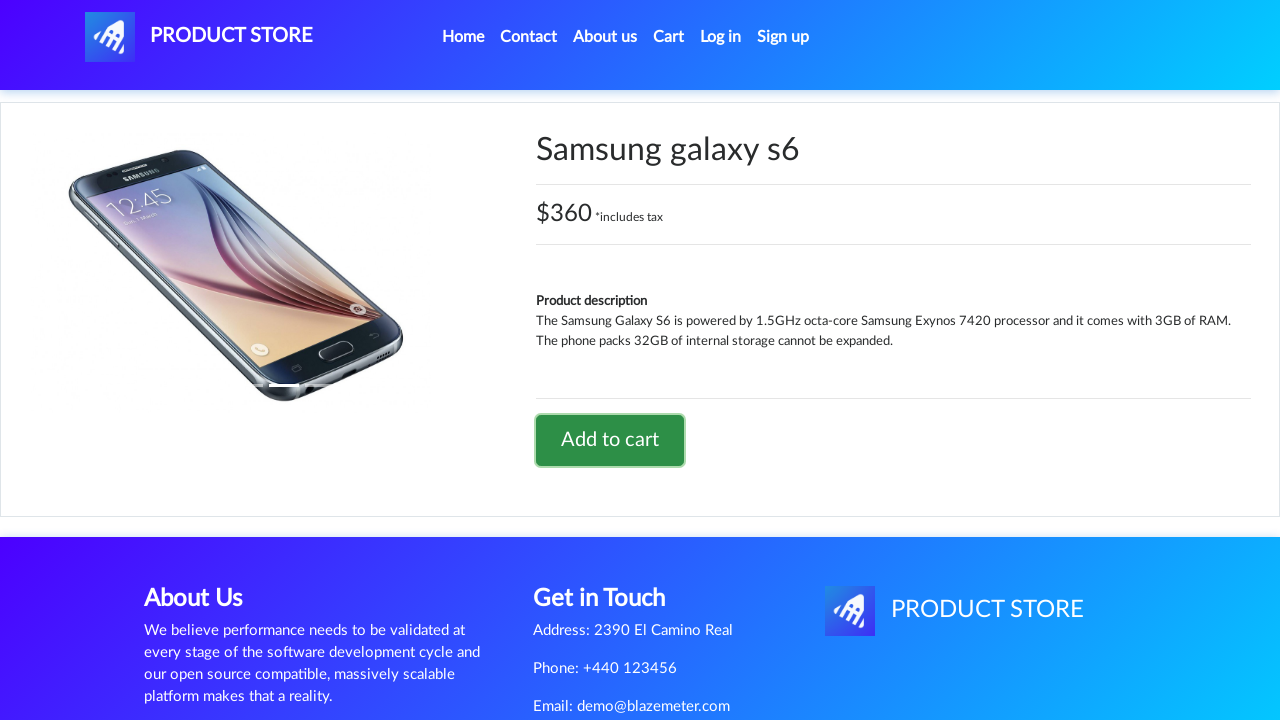

Waited 1000ms for cart to update
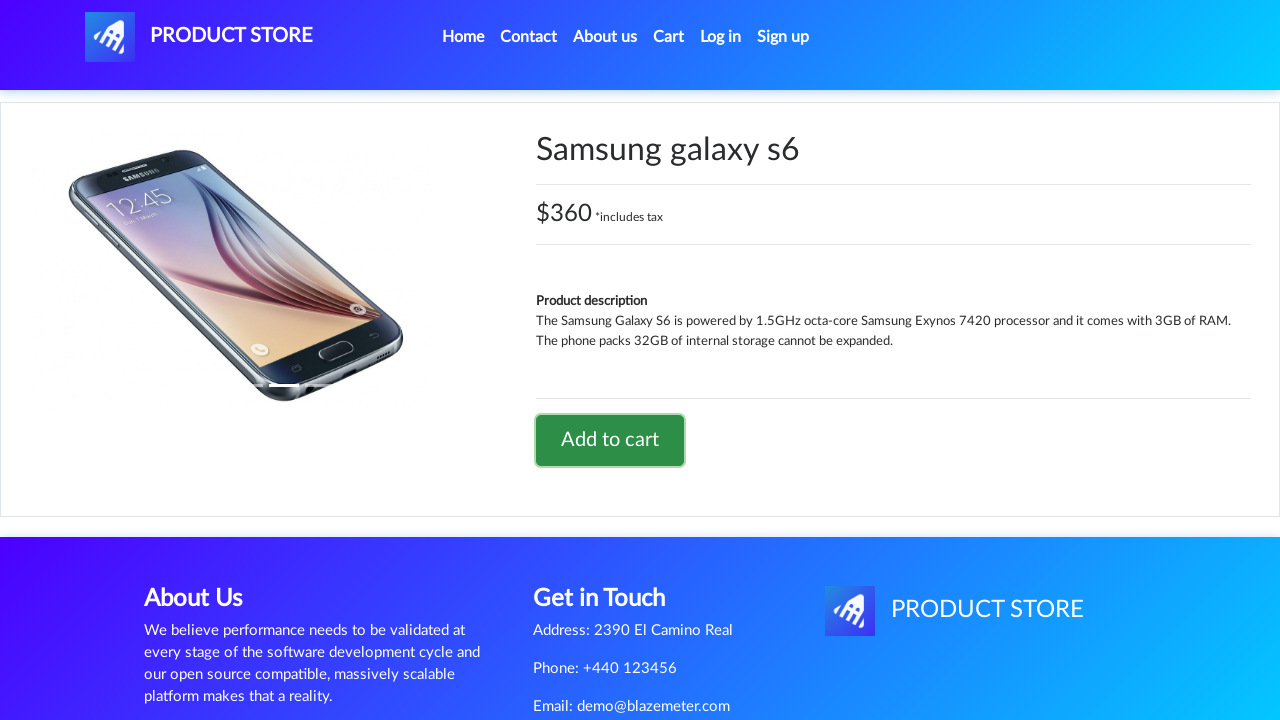

Cart button (#cartur) appeared
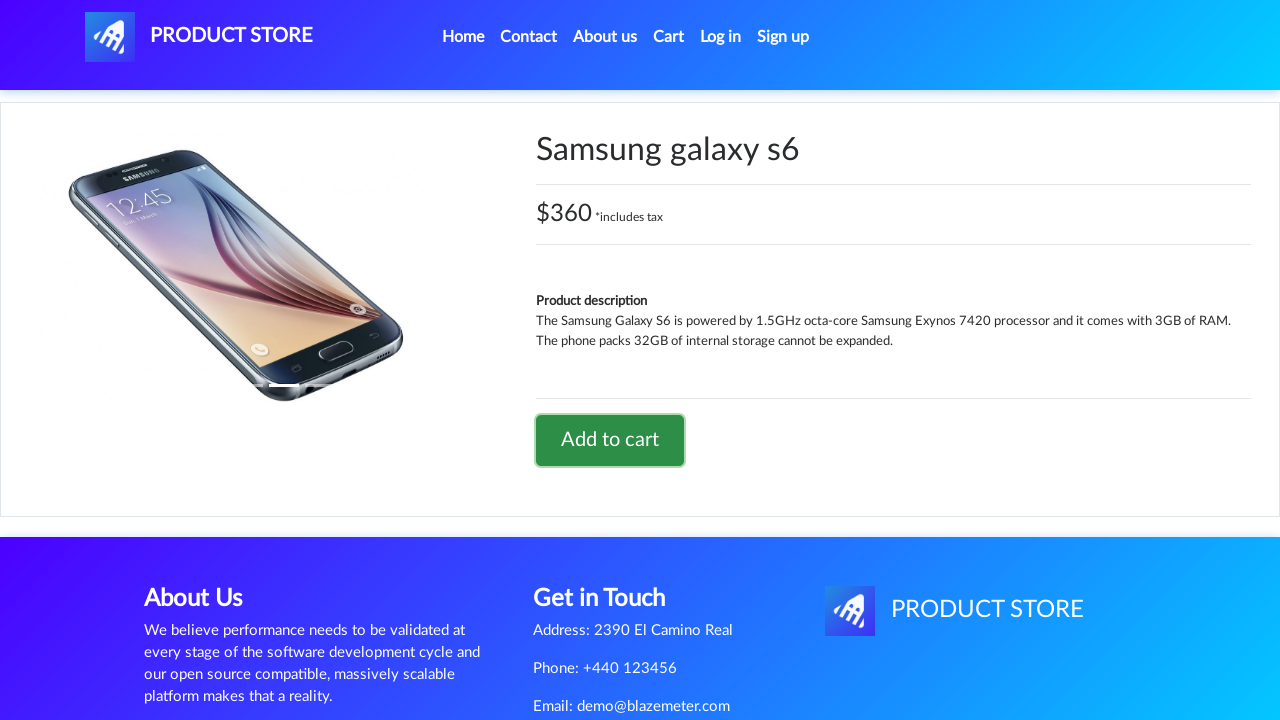

Clicked cart button to navigate to shopping cart at (669, 37) on #cartur
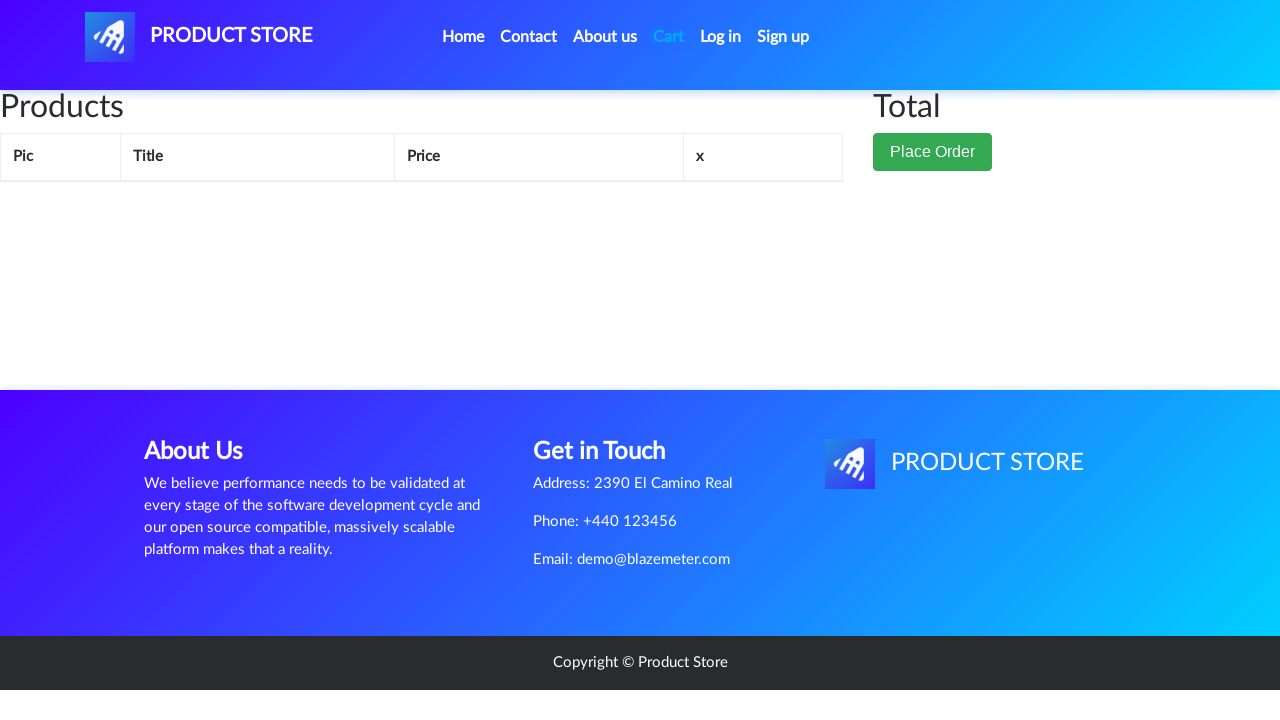

Cart page loaded (page-wrapper element appeared)
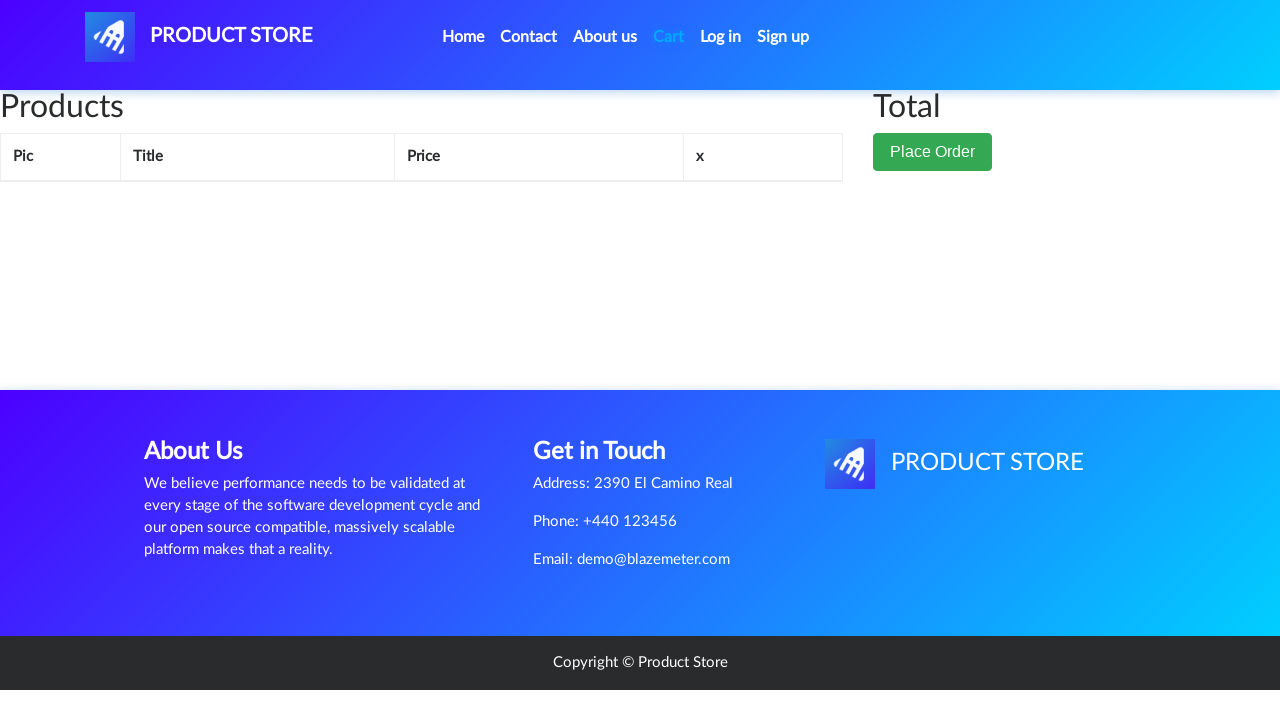

Waited 1000ms for cart items to fully load
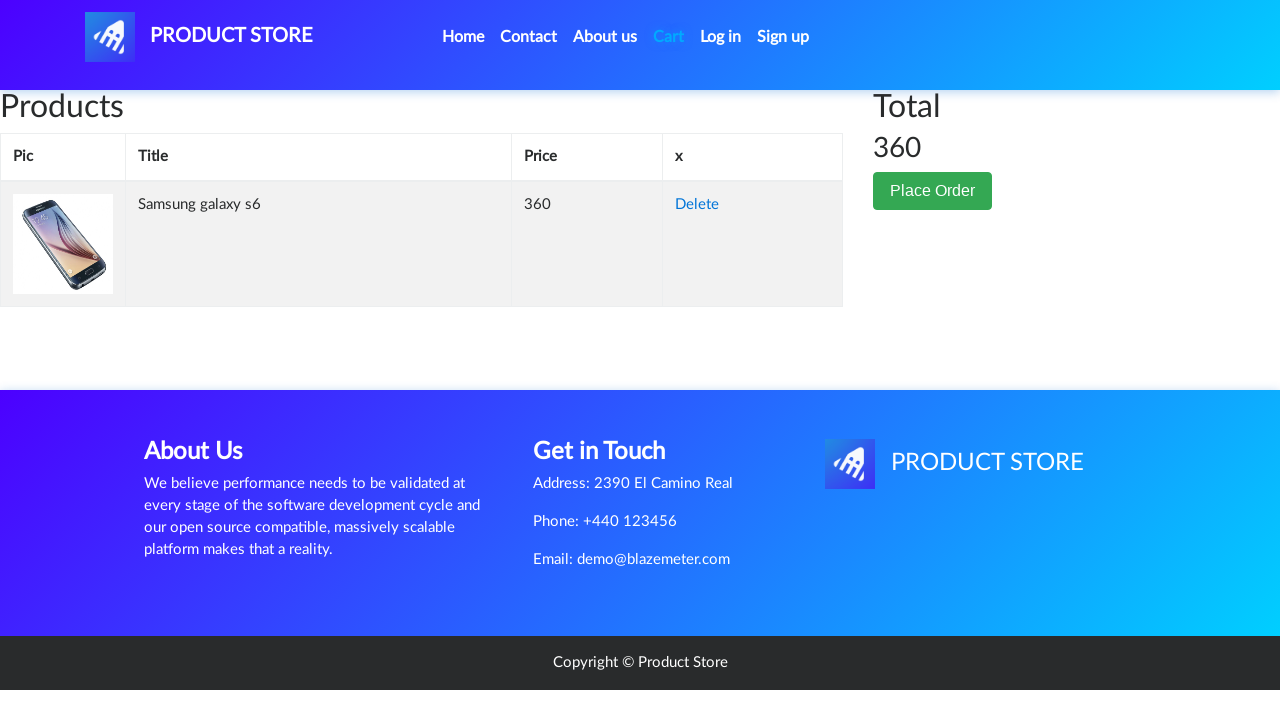

Retrieved cart page content
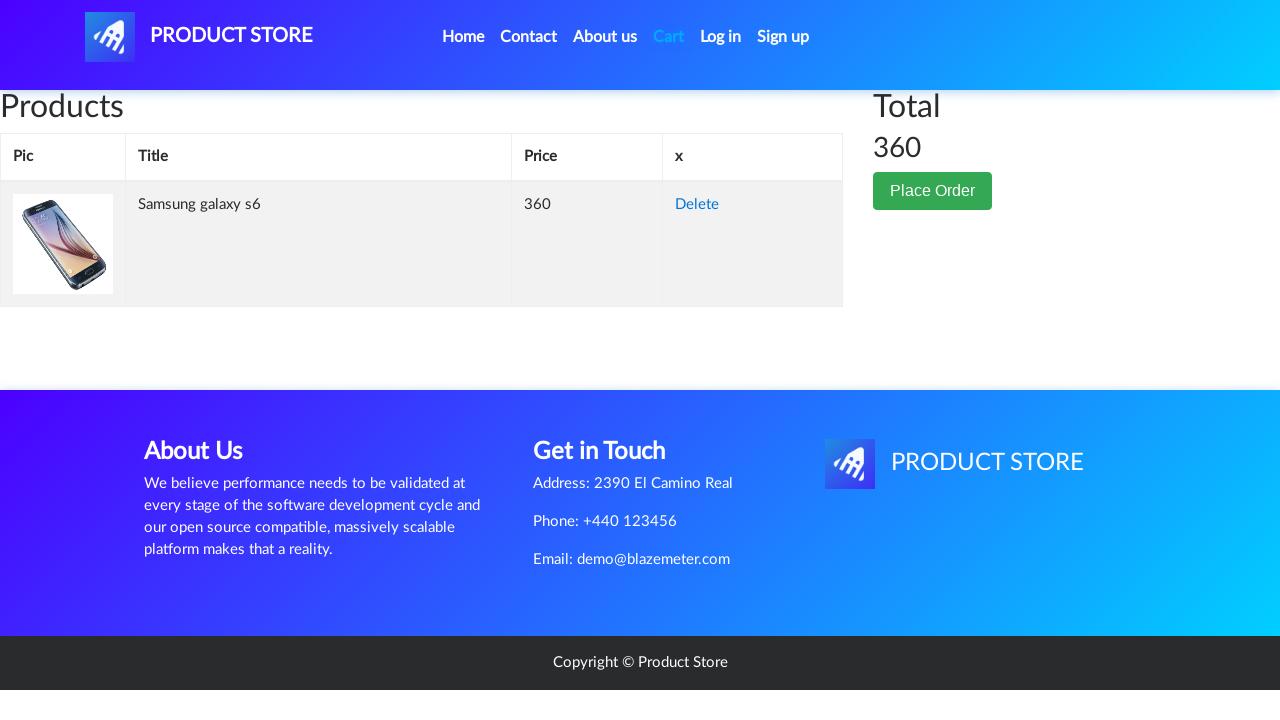

Verified that Samsung galaxy s6 is present in shopping cart
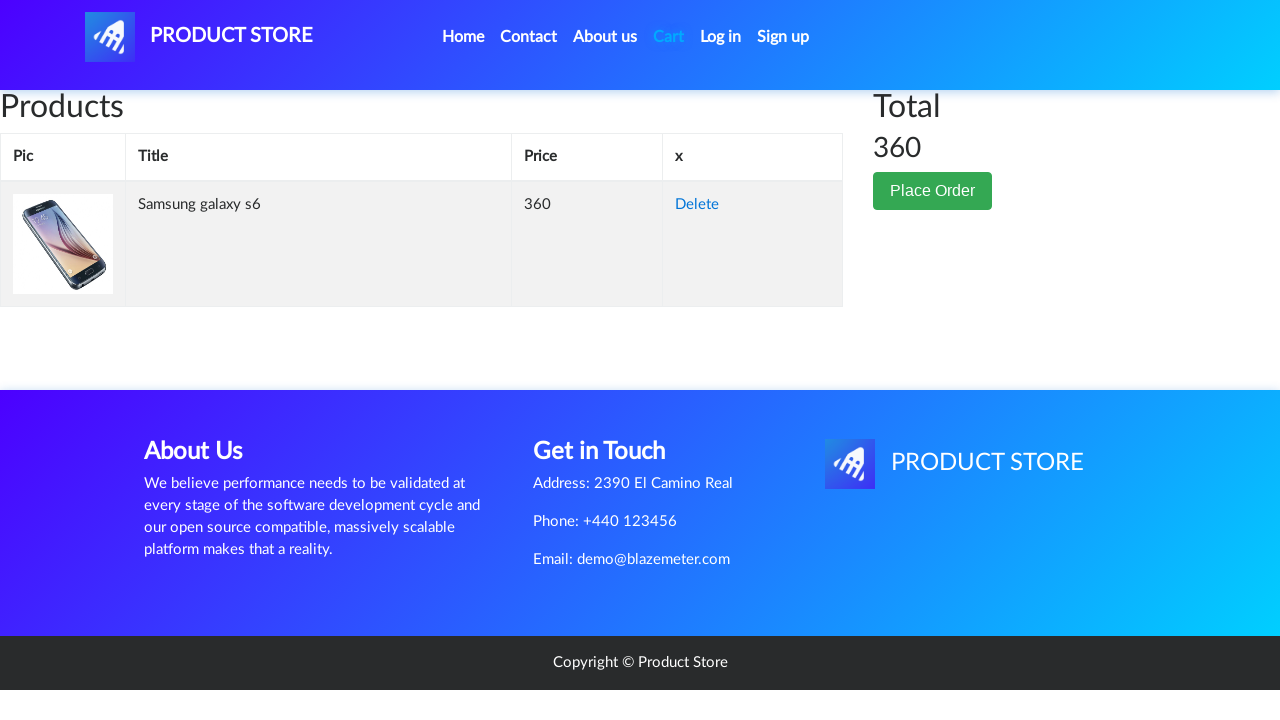

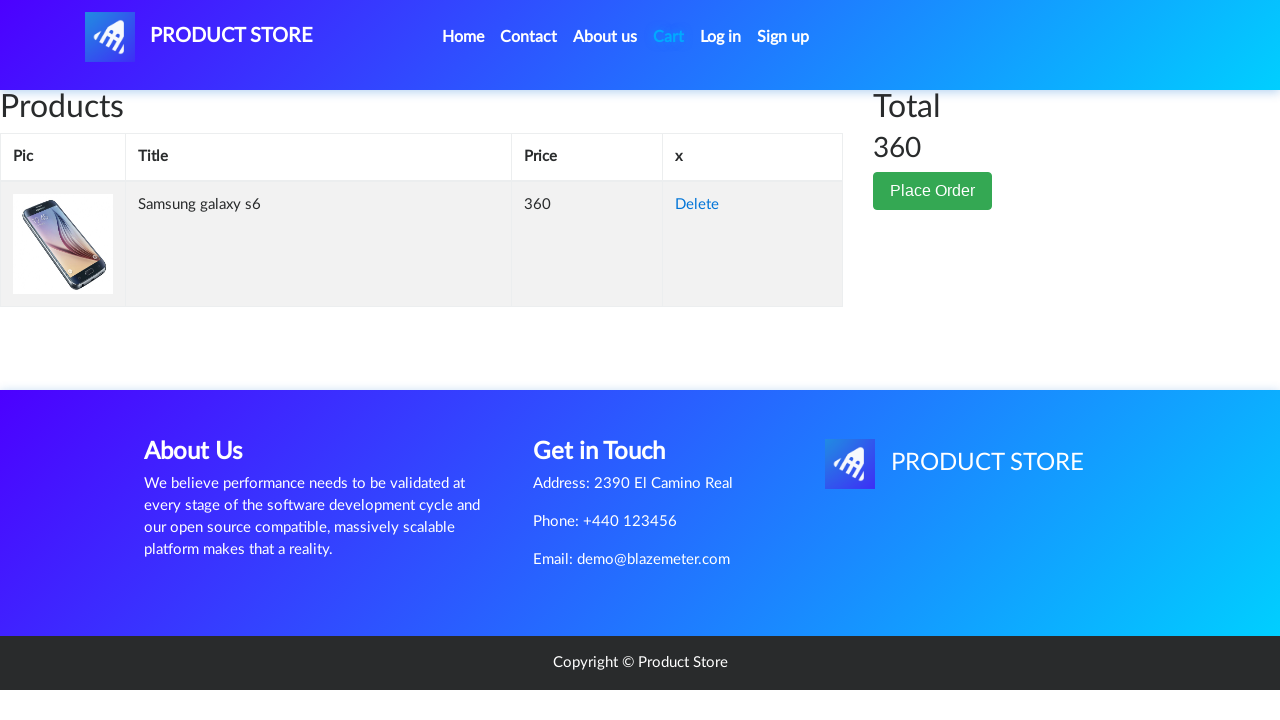